Tests dynamic element addition functionality by clicking the "Add Element" button multiple times to create delete buttons

Starting URL: http://the-internet.herokuapp.com/add_remove_elements/

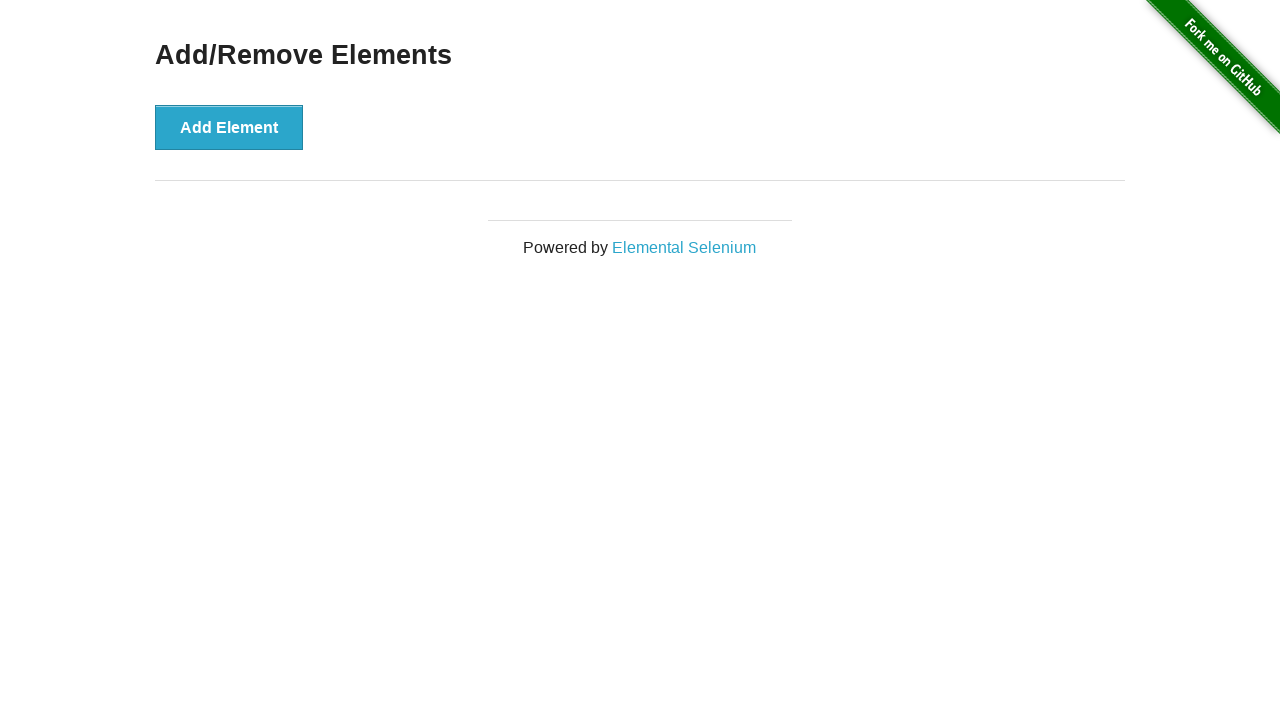

Clicked 'Add Element' button to create a new delete button at (229, 127) on xpath=//button[text()='Add Element']
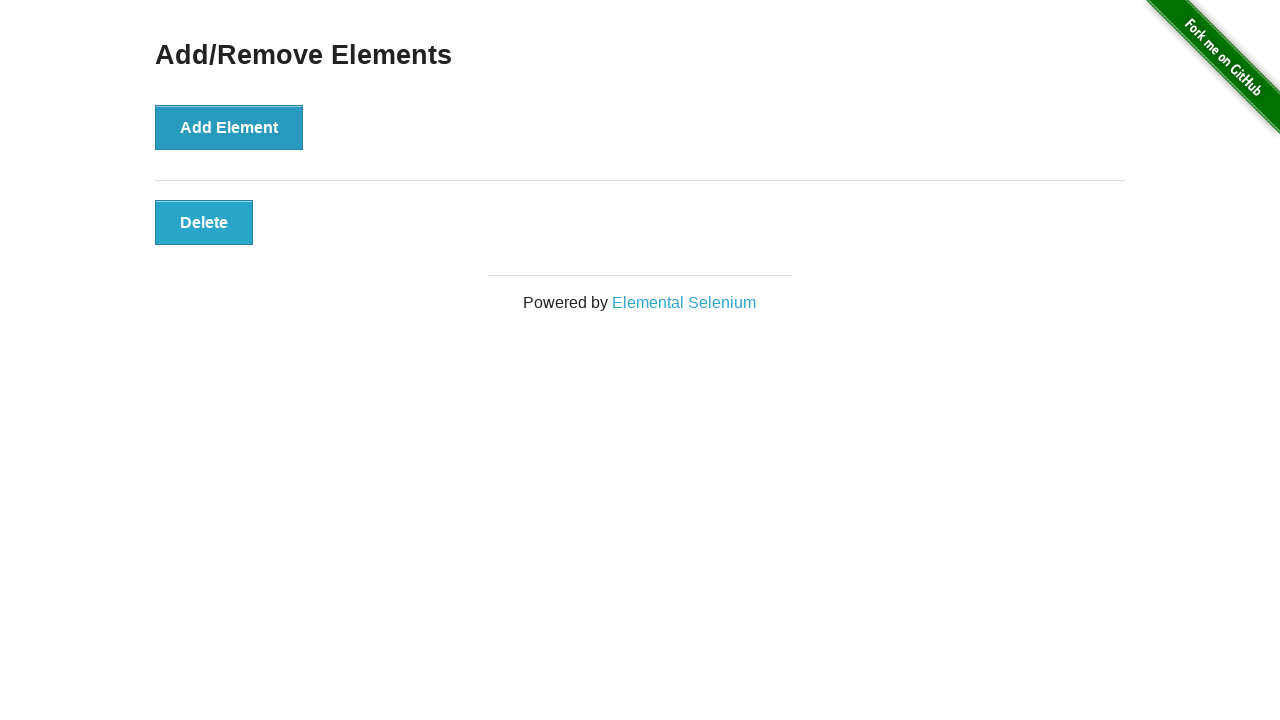

Waited 1 second after adding element
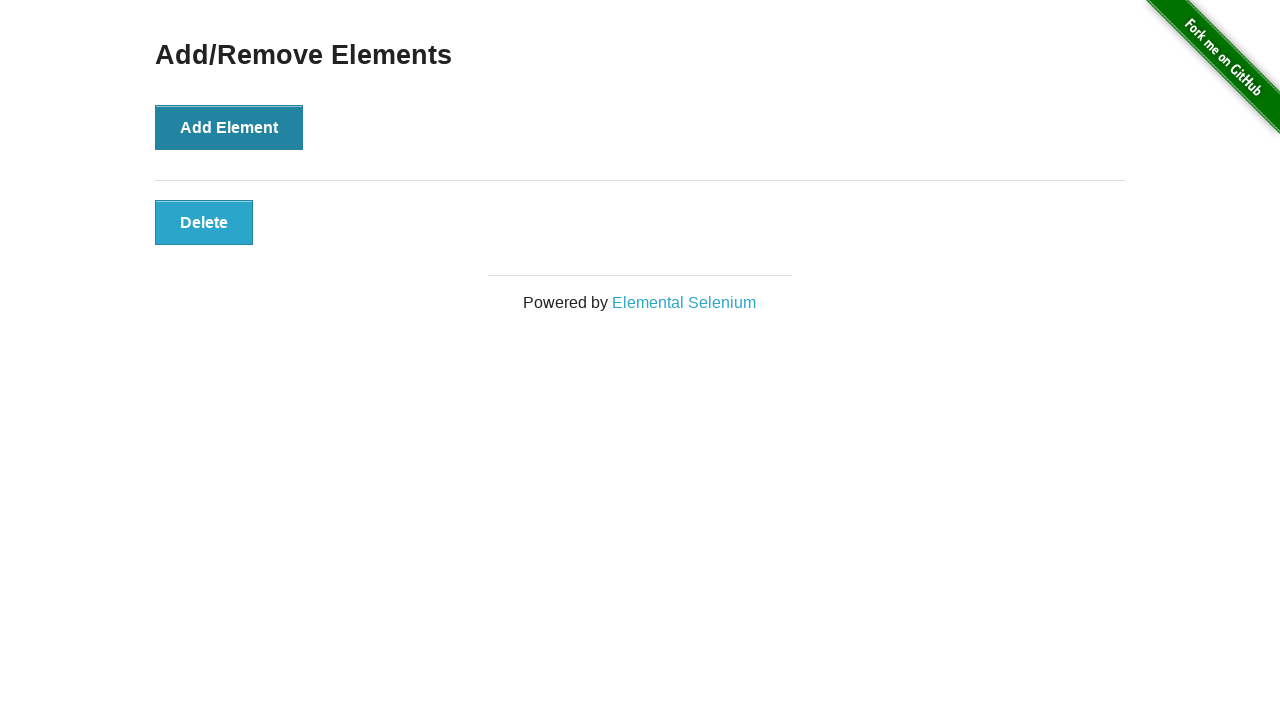

Clicked 'Add Element' button to create a new delete button at (229, 127) on xpath=//button[text()='Add Element']
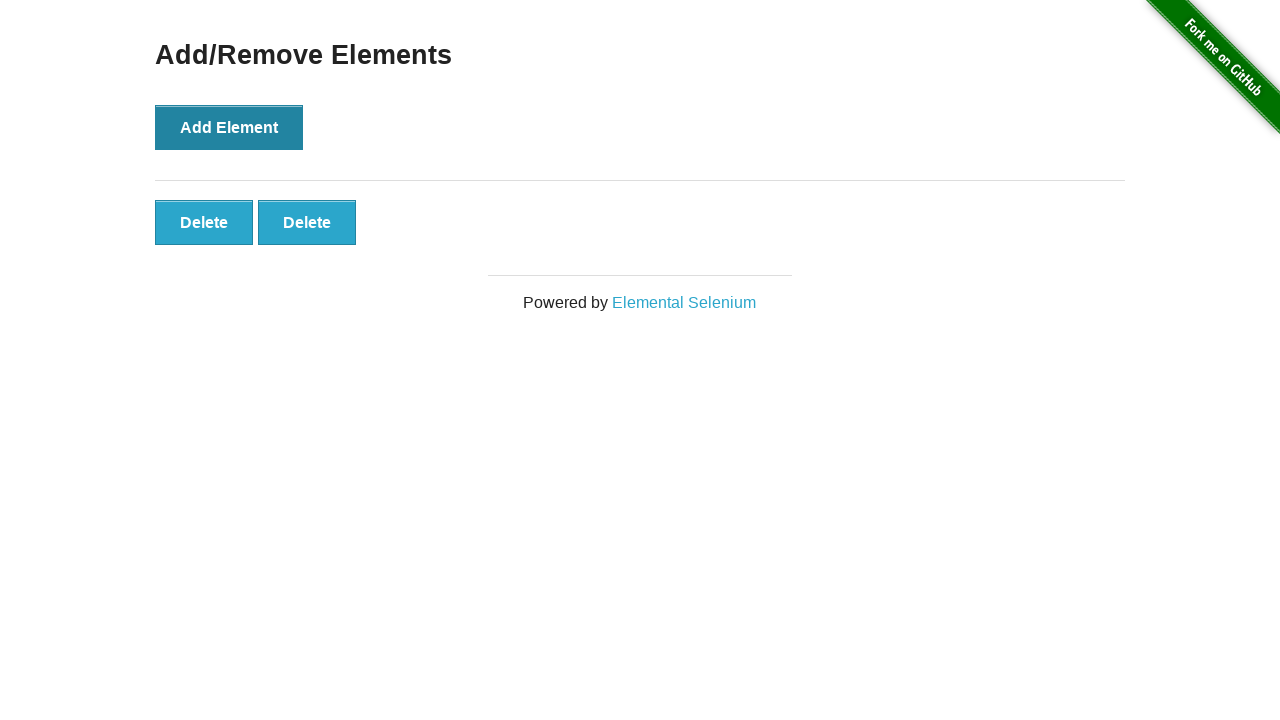

Waited 1 second after adding element
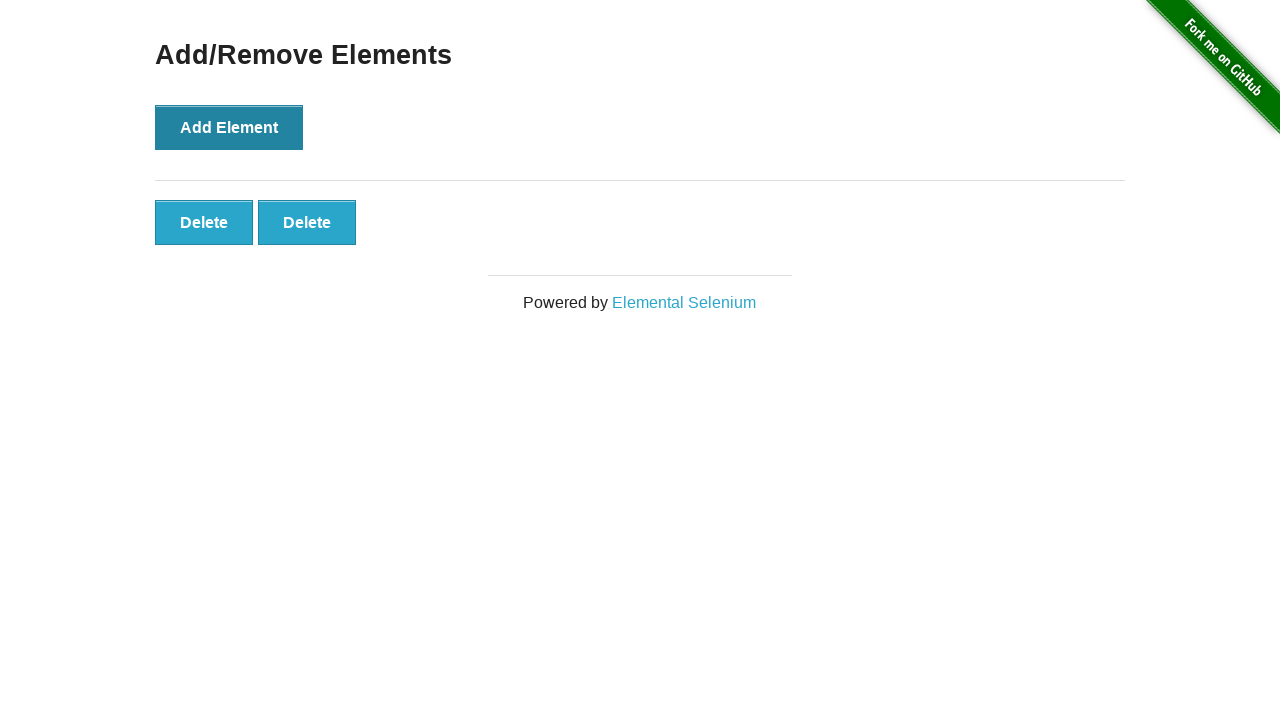

Clicked 'Add Element' button to create a new delete button at (229, 127) on xpath=//button[text()='Add Element']
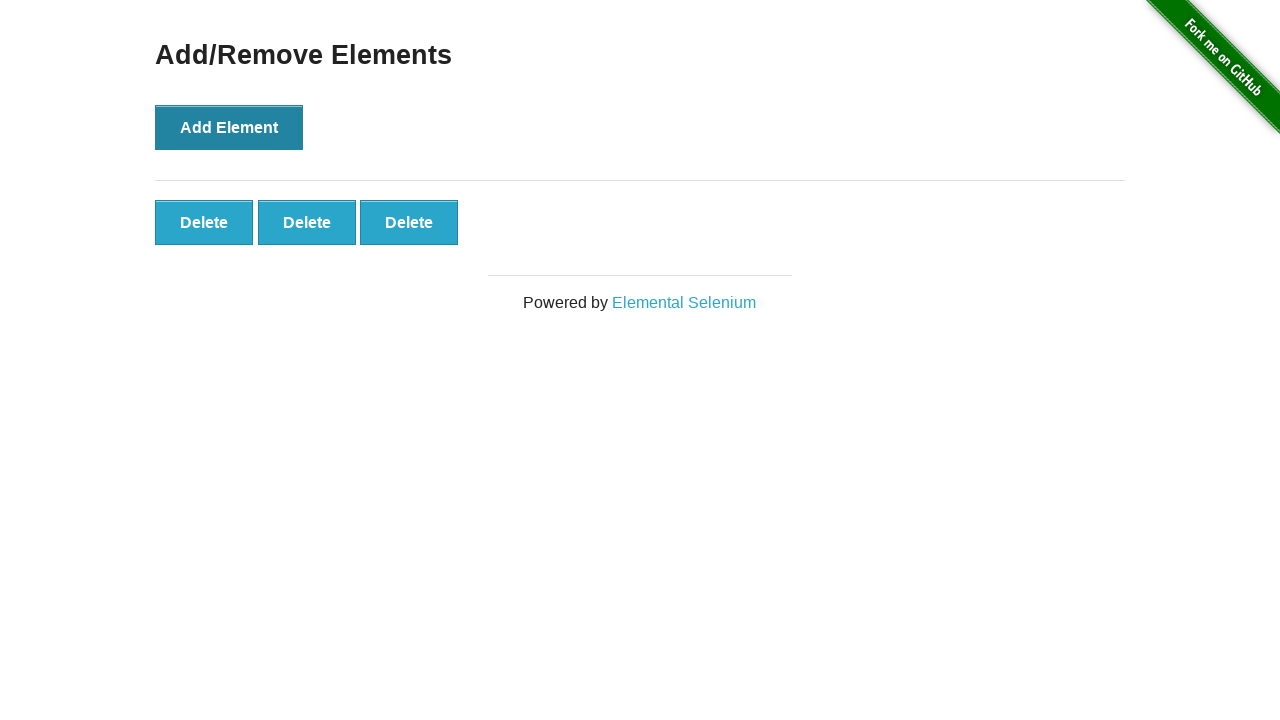

Waited 1 second after adding element
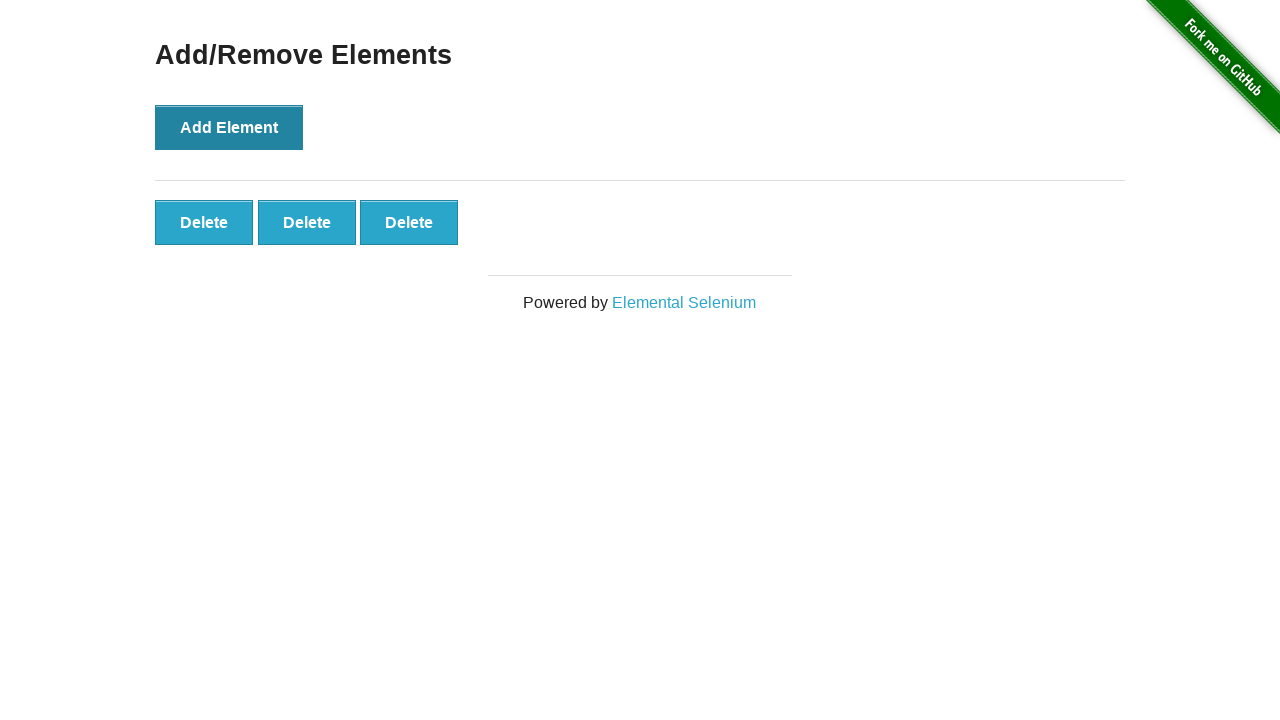

Clicked 'Add Element' button to create a new delete button at (229, 127) on xpath=//button[text()='Add Element']
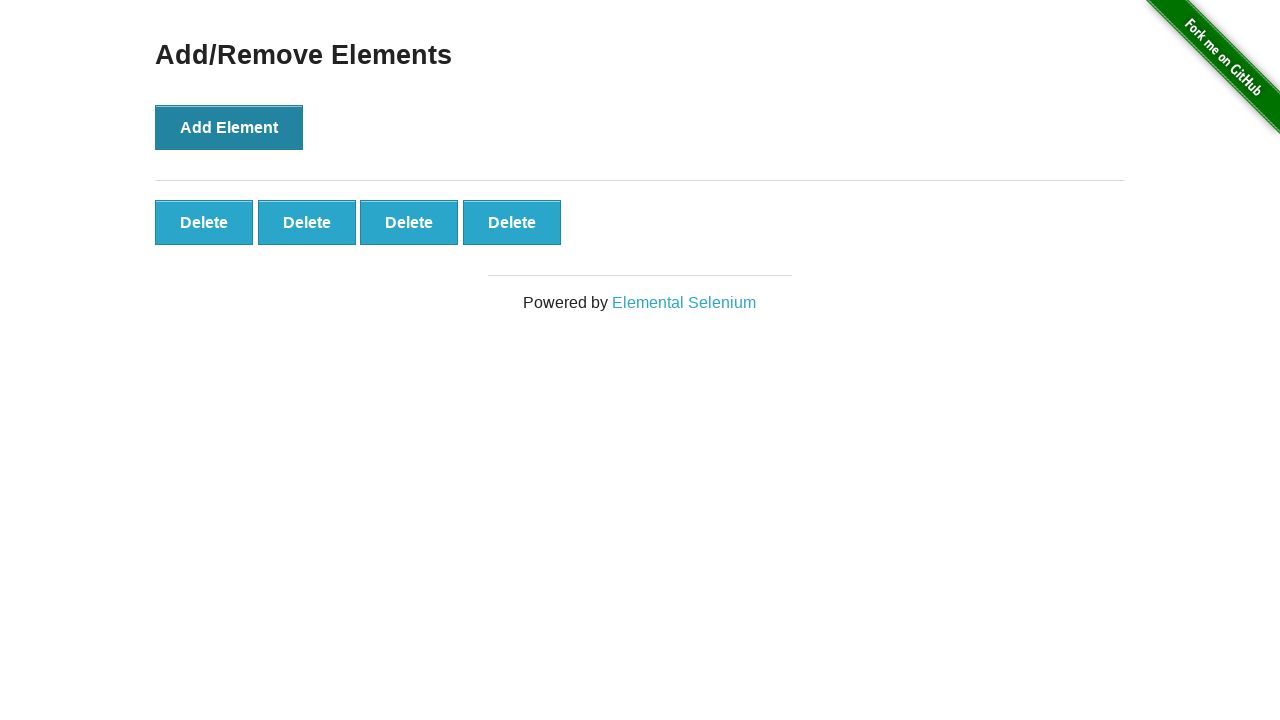

Waited 1 second after adding element
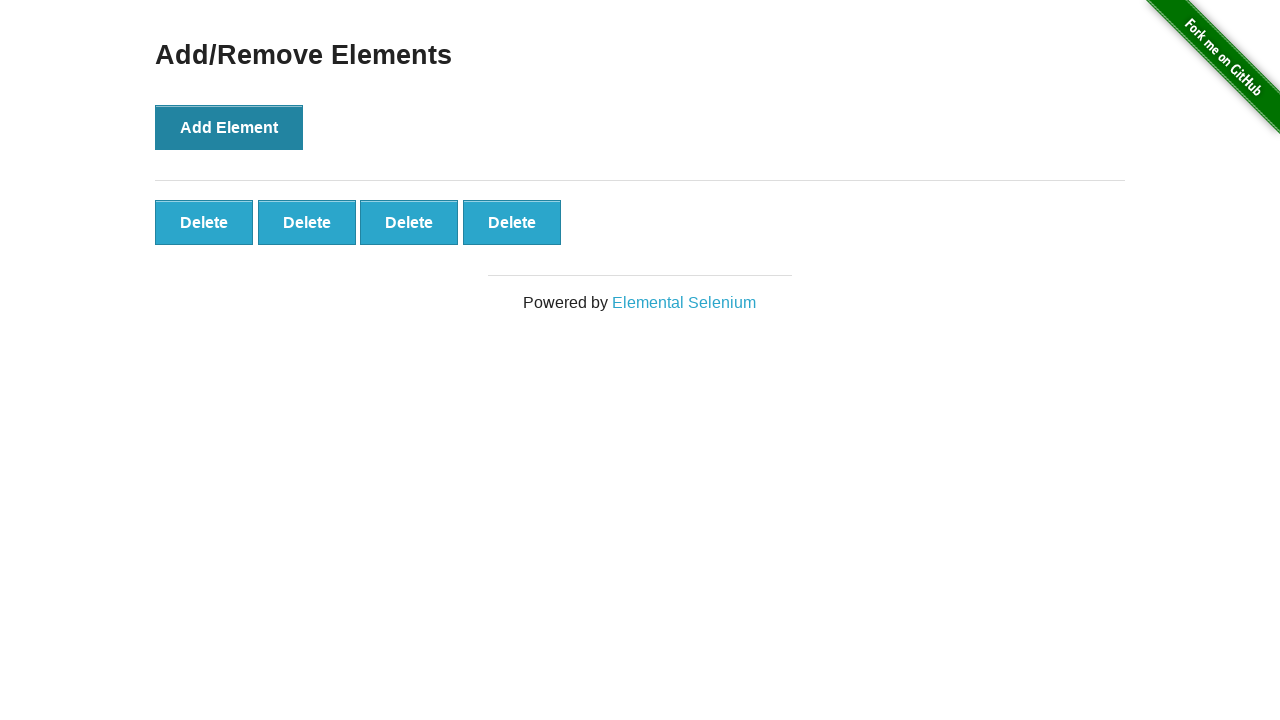

Clicked 'Add Element' button to create a new delete button at (229, 127) on xpath=//button[text()='Add Element']
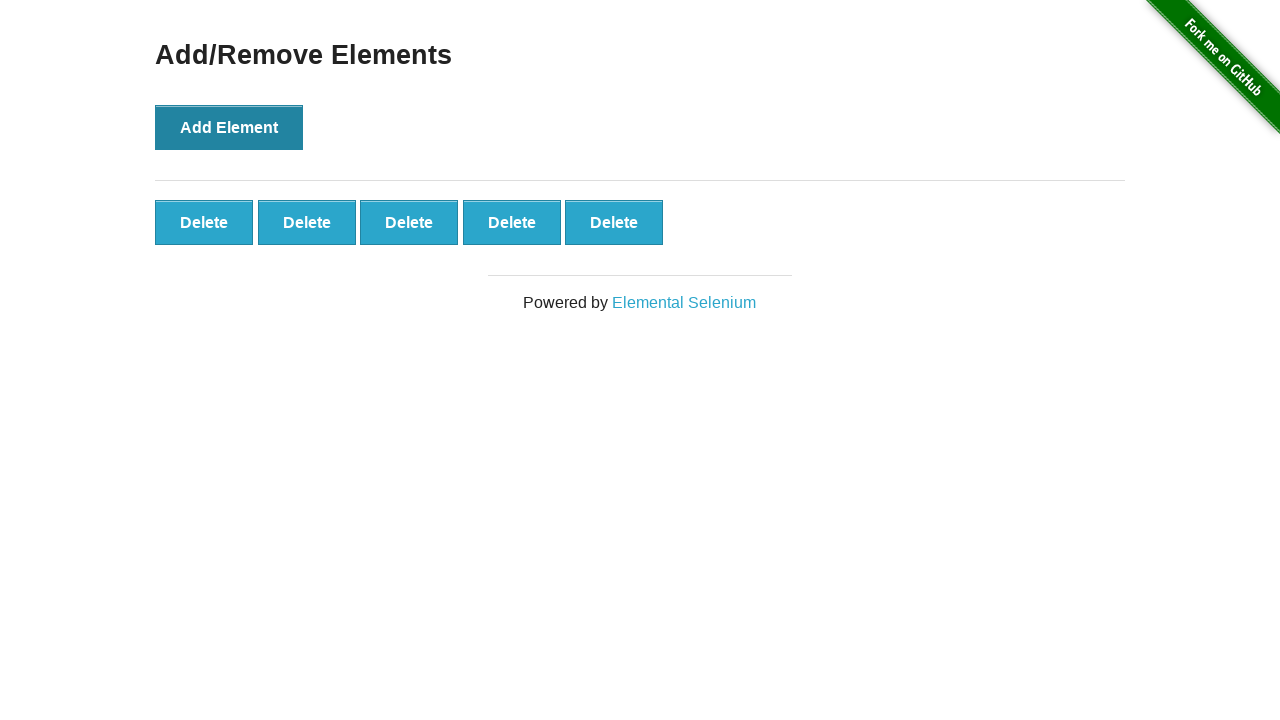

Waited 1 second after adding element
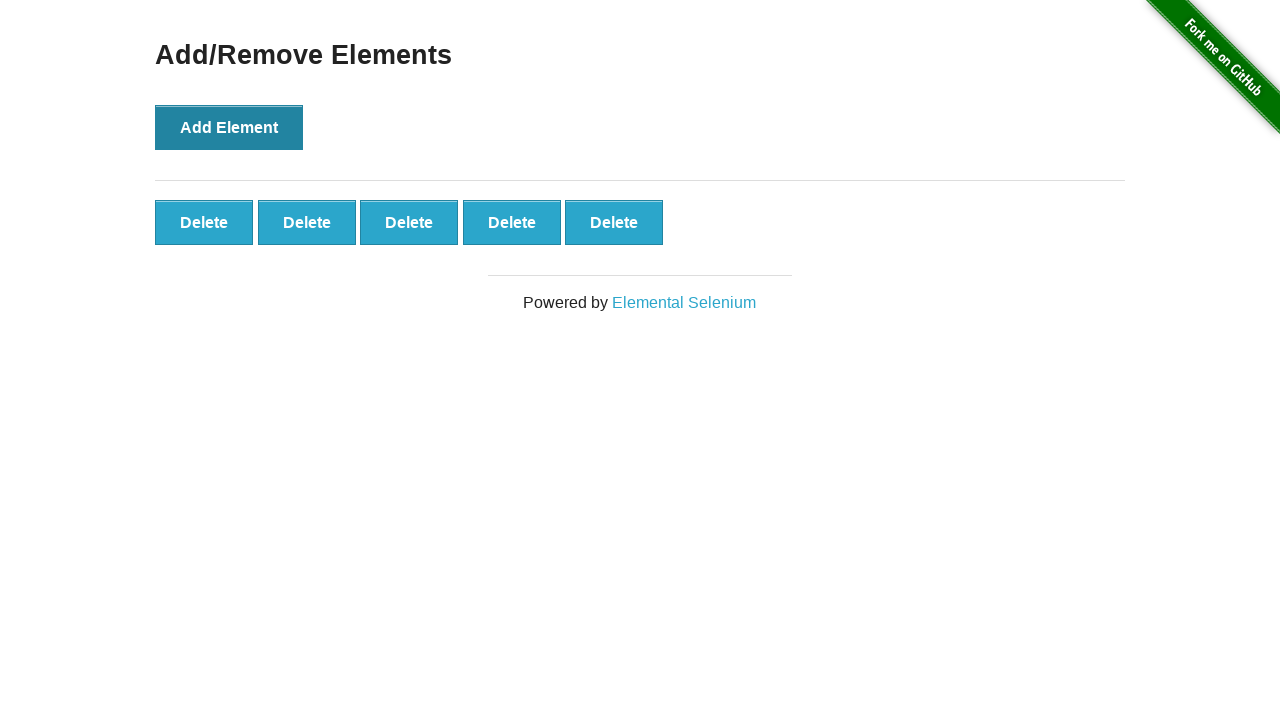

Verified that Delete buttons are present on the page
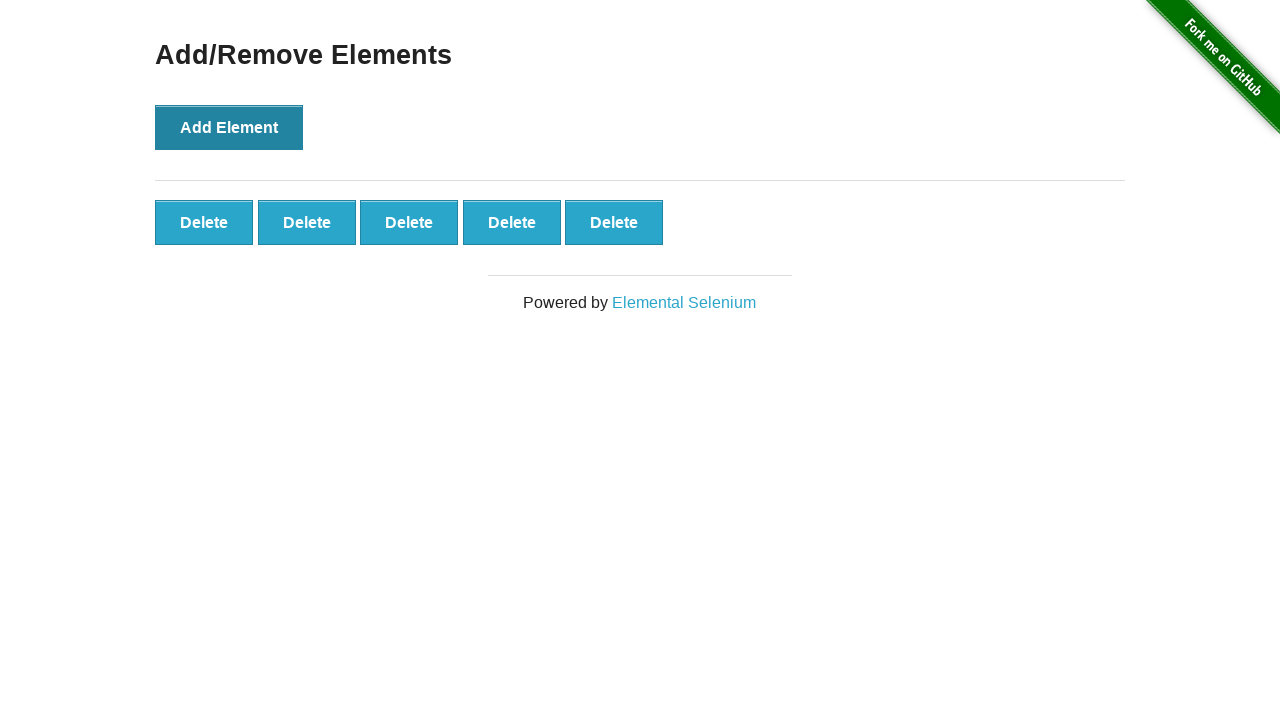

Counted Delete buttons: found 5 buttons
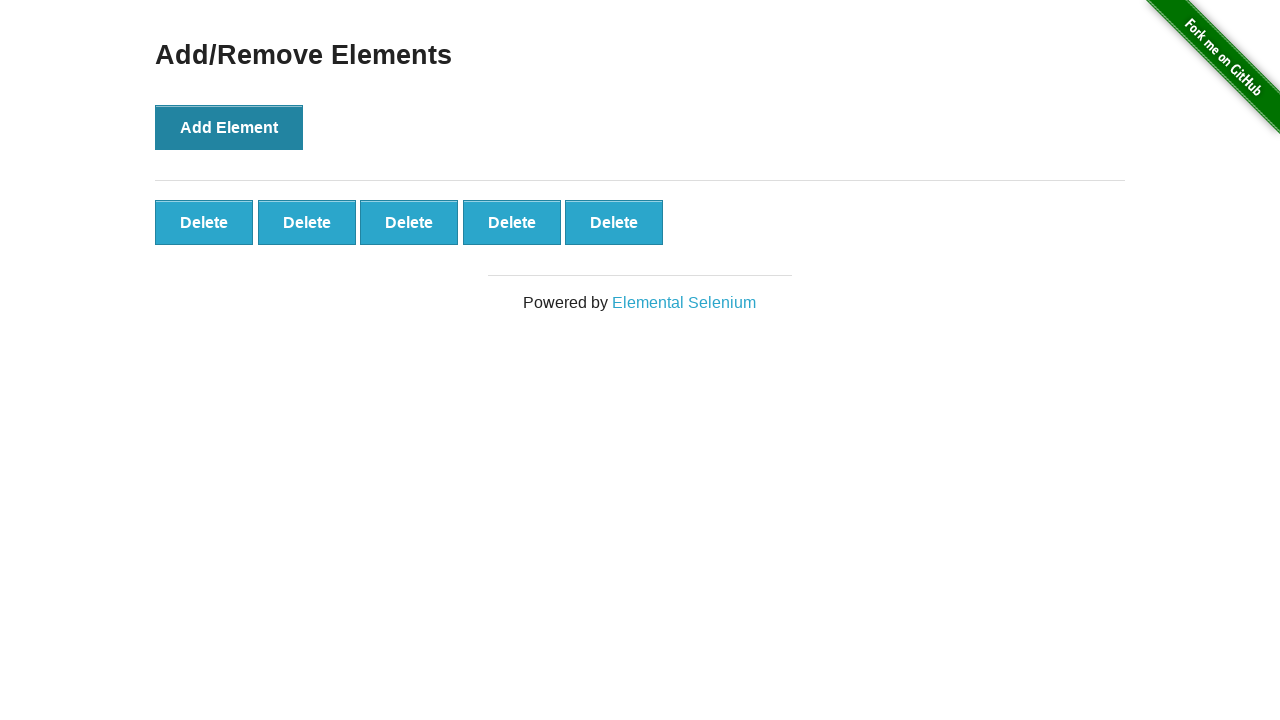

Assertion passed: 5 Delete buttons were successfully created
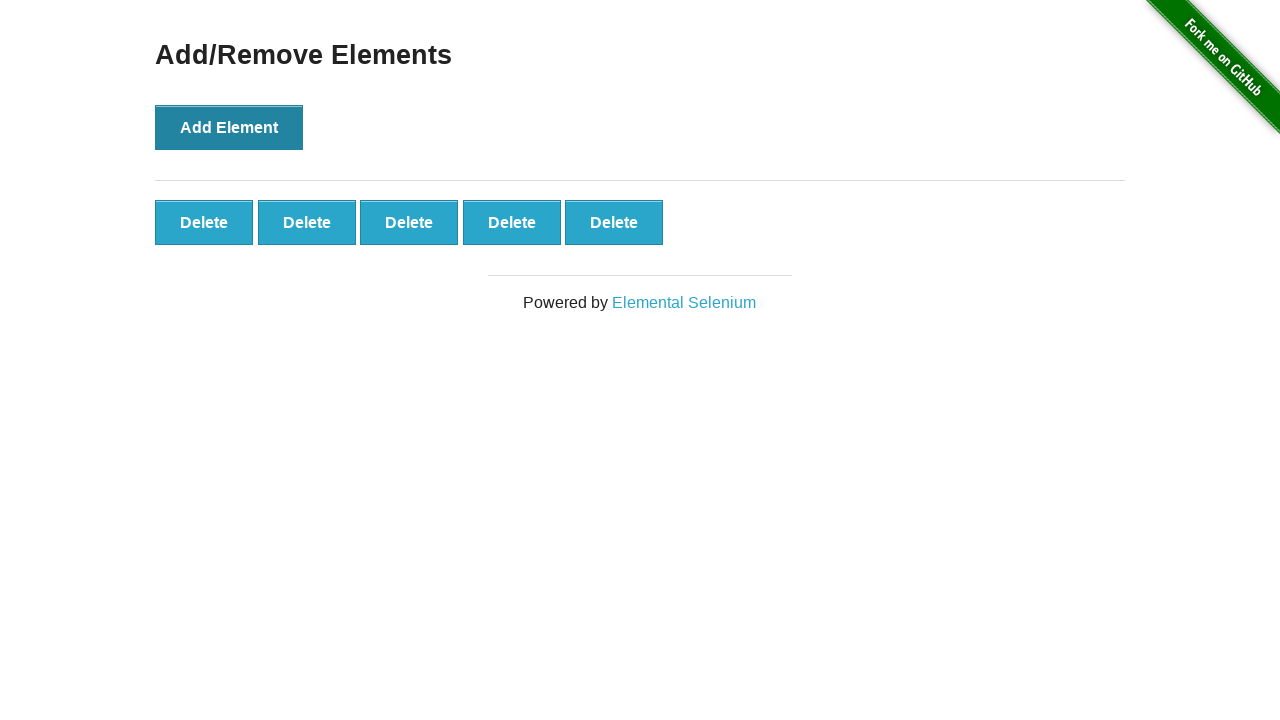

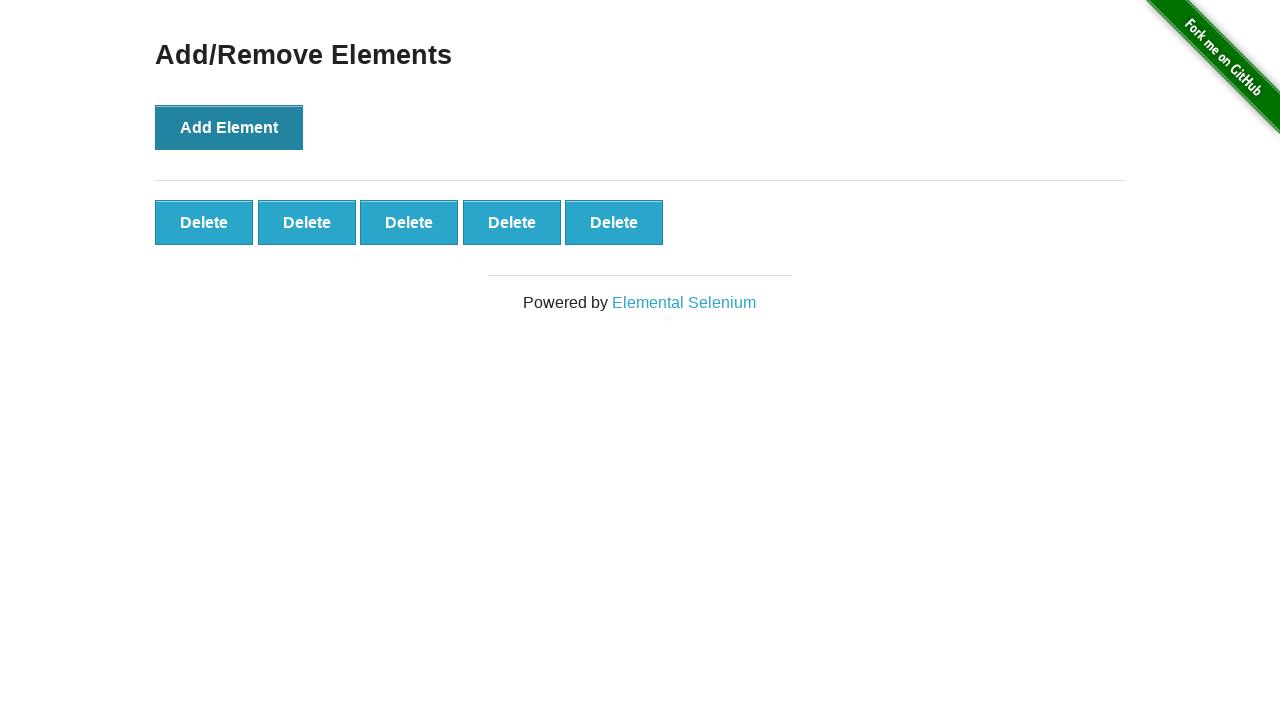